Navigates to a page with many elements and locates a specific element by ID, demonstrating element highlighting for debugging purposes

Starting URL: http://the-internet.herokuapp.com/large

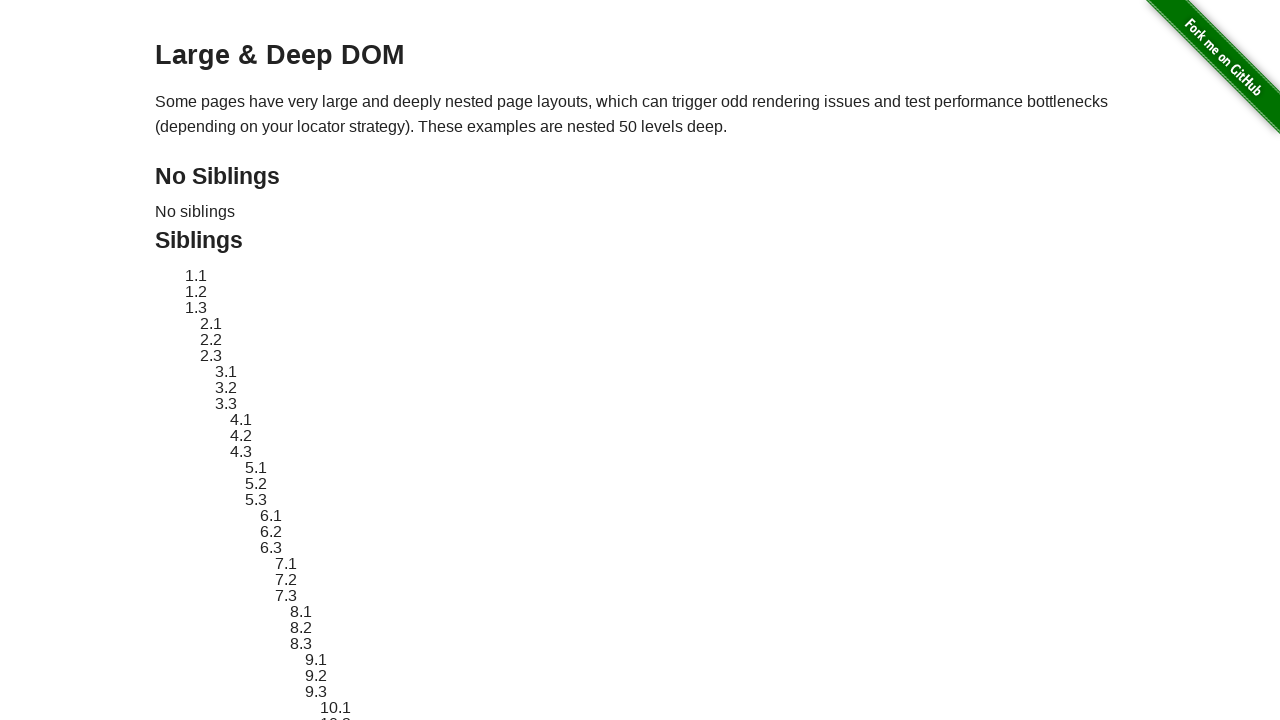

Navigated to the-internet.herokuapp.com/large page with many elements
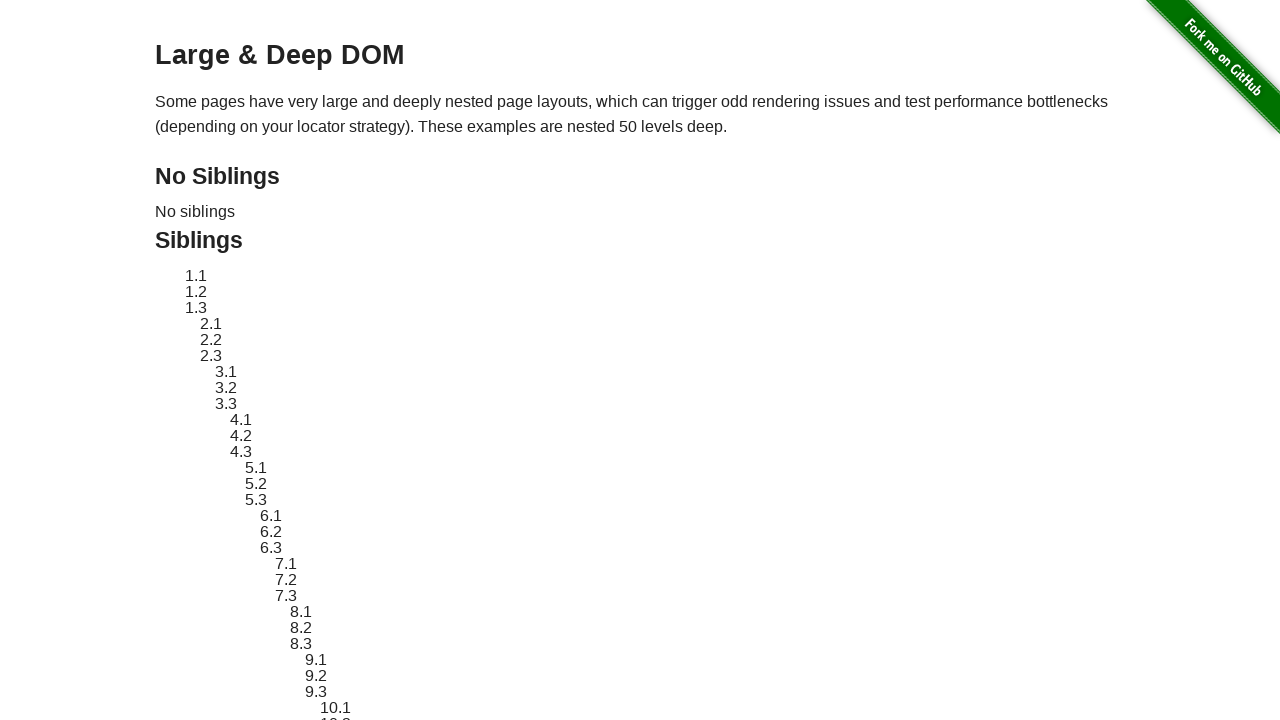

Located element with ID 'sibling-2.3' using locator
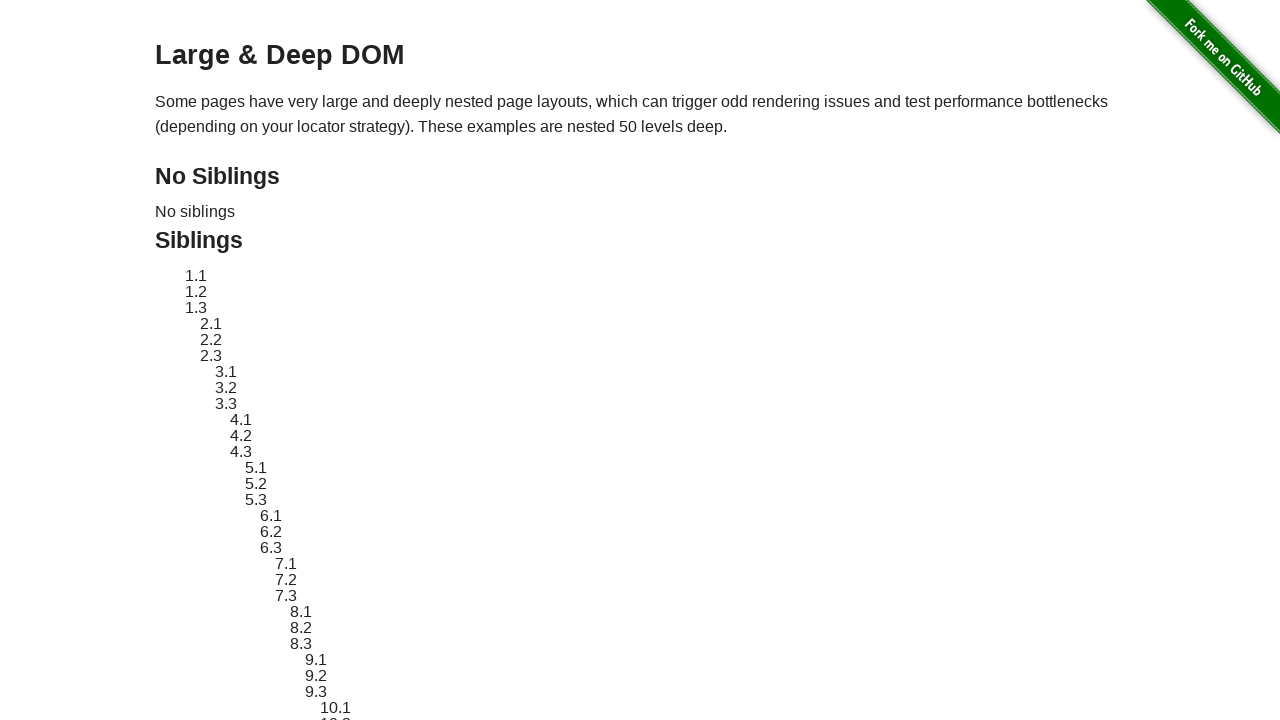

Element with ID 'sibling-2.3' is now visible
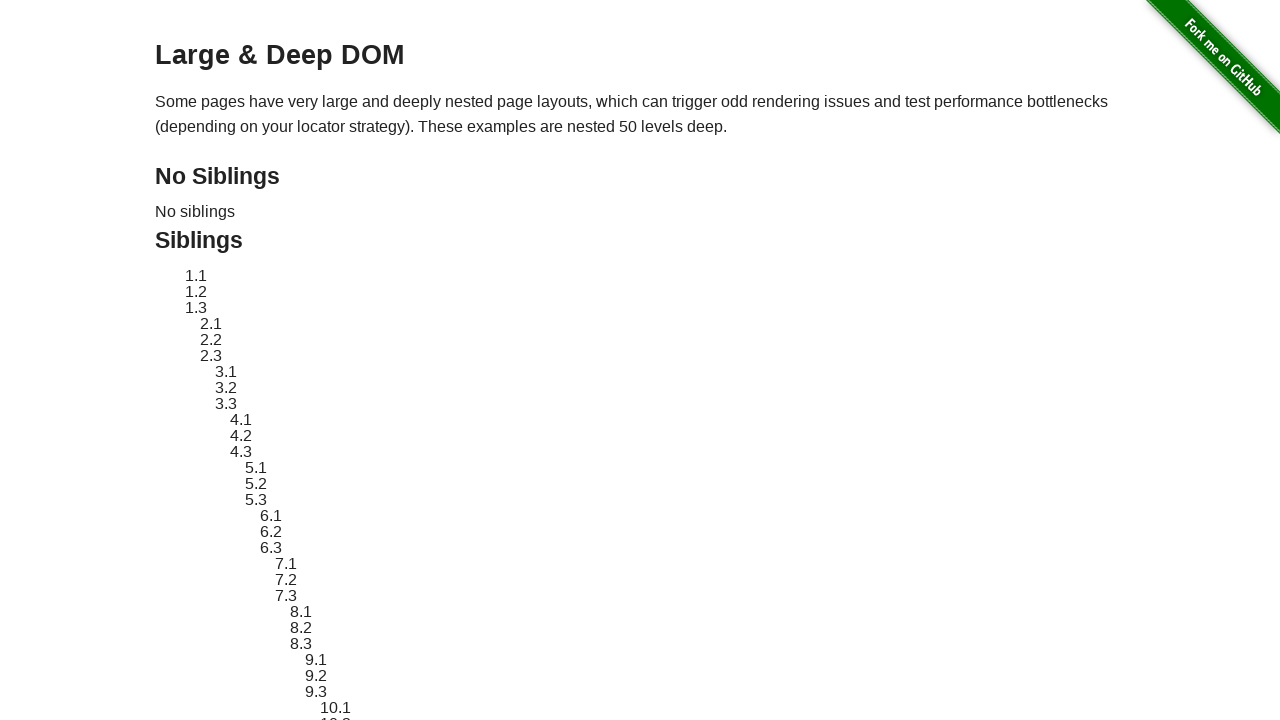

Applied red dashed border highlight to element 'sibling-2.3' for debugging
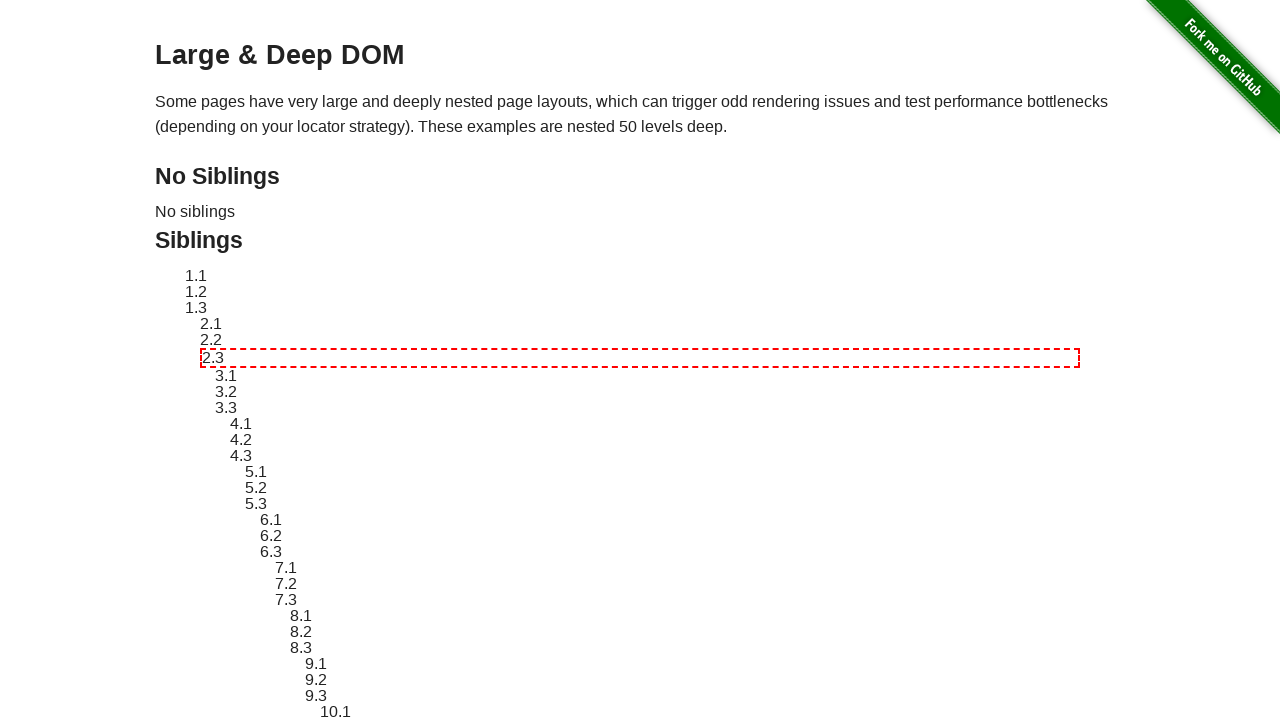

Waited 3 seconds to observe the highlighted element
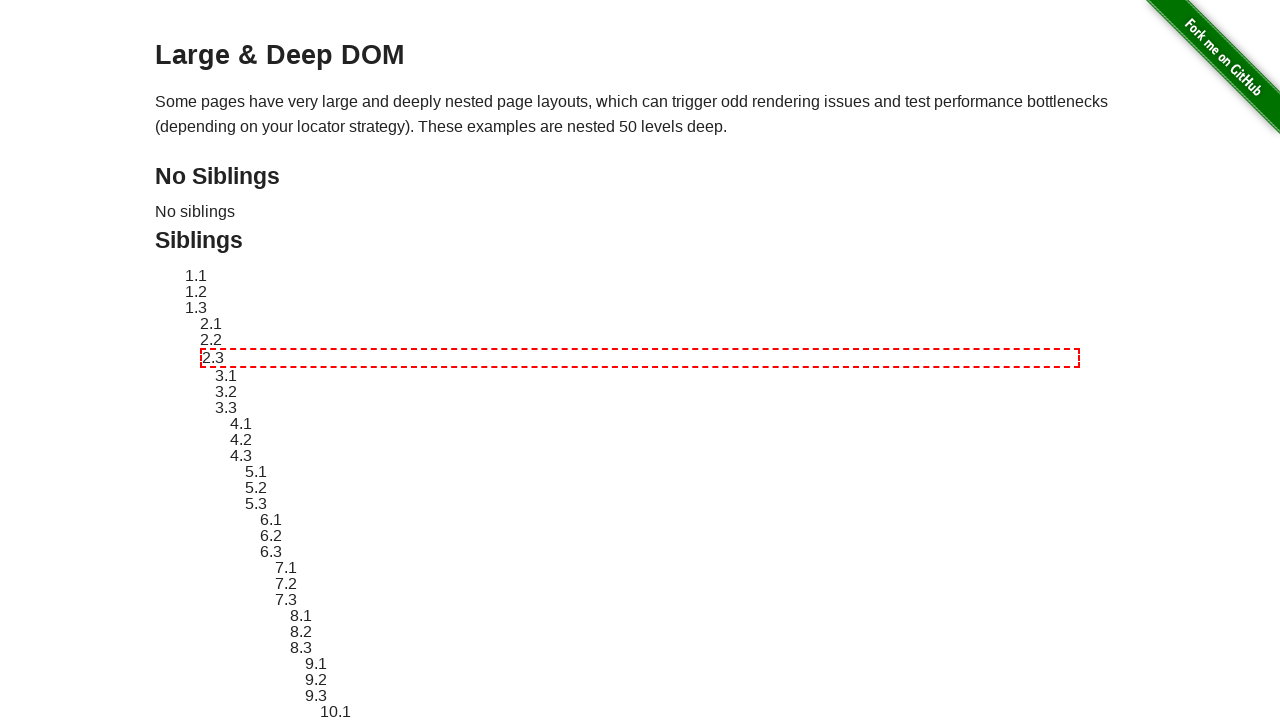

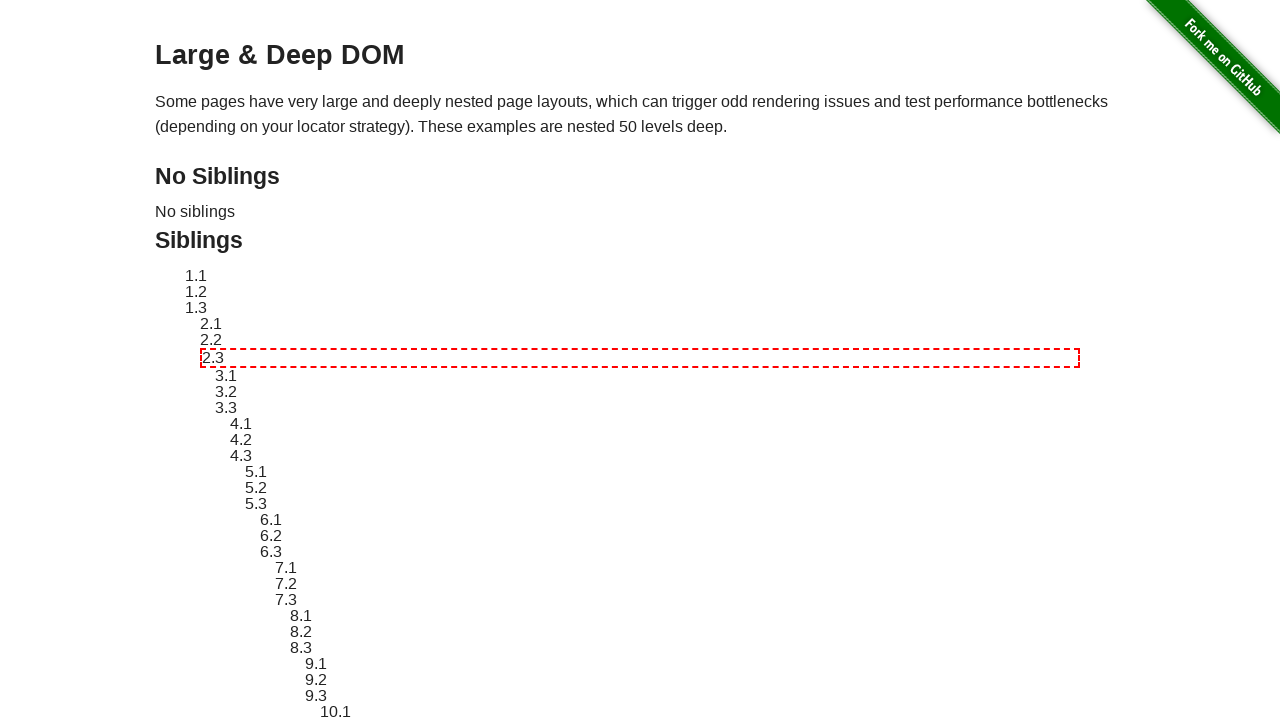